Tests the visibility functionality on UI Testing Playground by navigating to the Visibility page, verifying buttons are displayed, clicking the Hide button to hide elements, verifying the hiding behavior, and refreshing the page.

Starting URL: http://uitestingplayground.com/

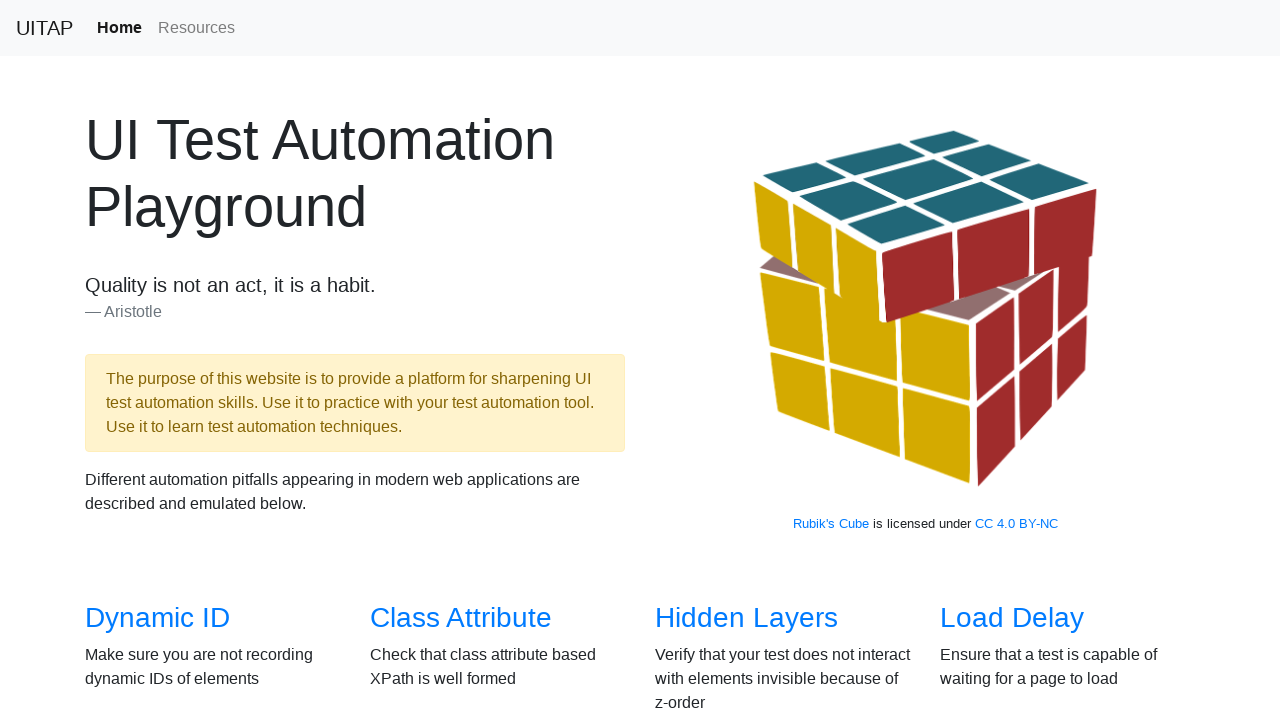

Clicked 'Visibility' link to navigate to visibility test page at (135, 360) on a:has-text('Visibility')
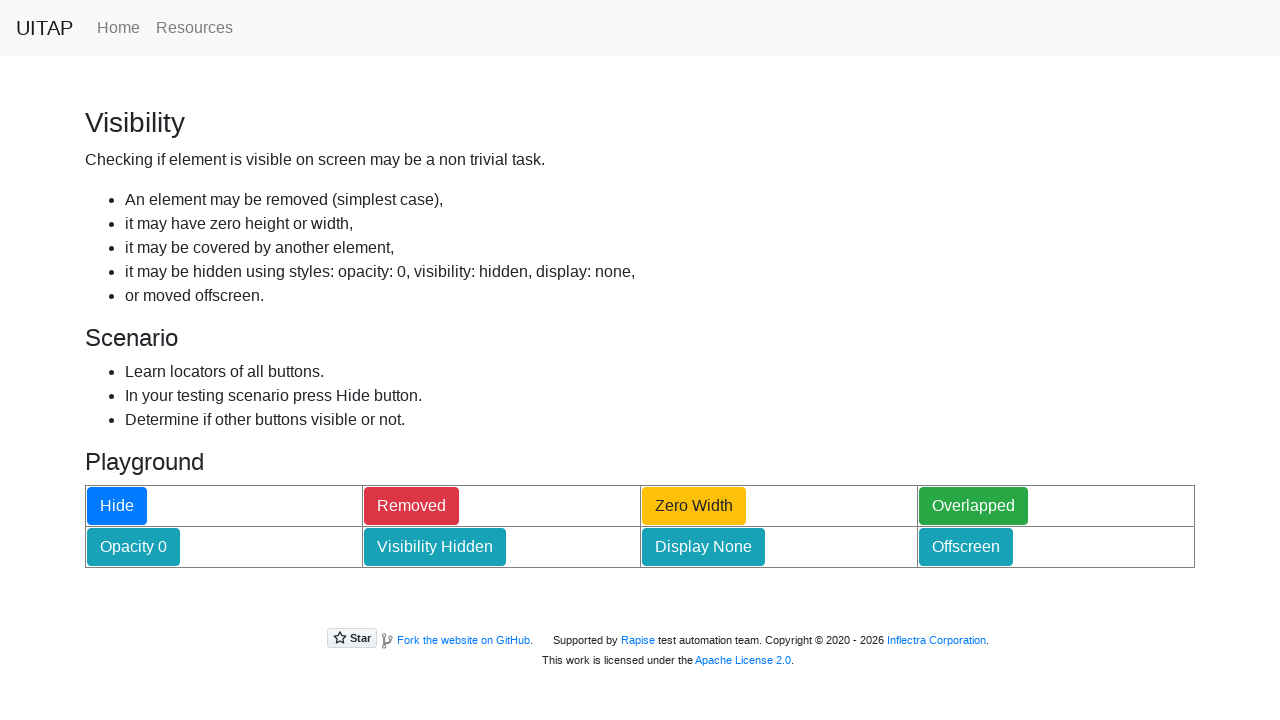

Visibility test page loaded - Hide button is visible
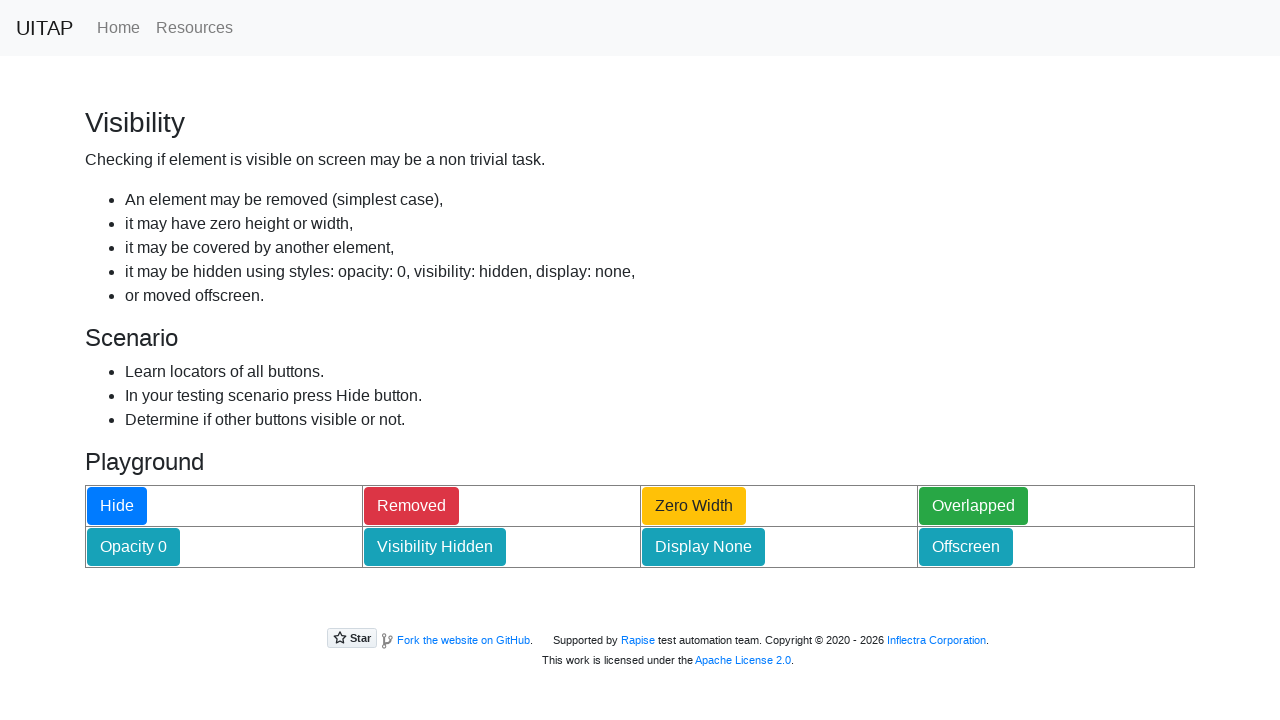

Located Hide button element
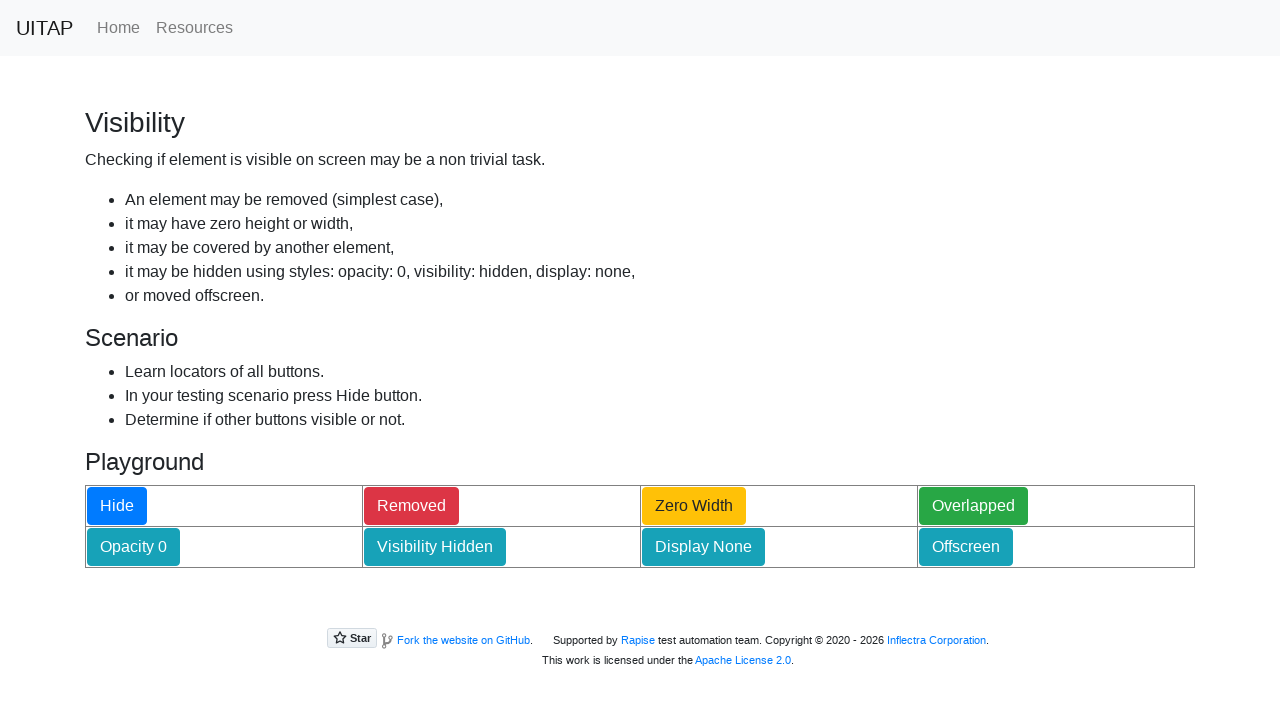

Located Removed button element
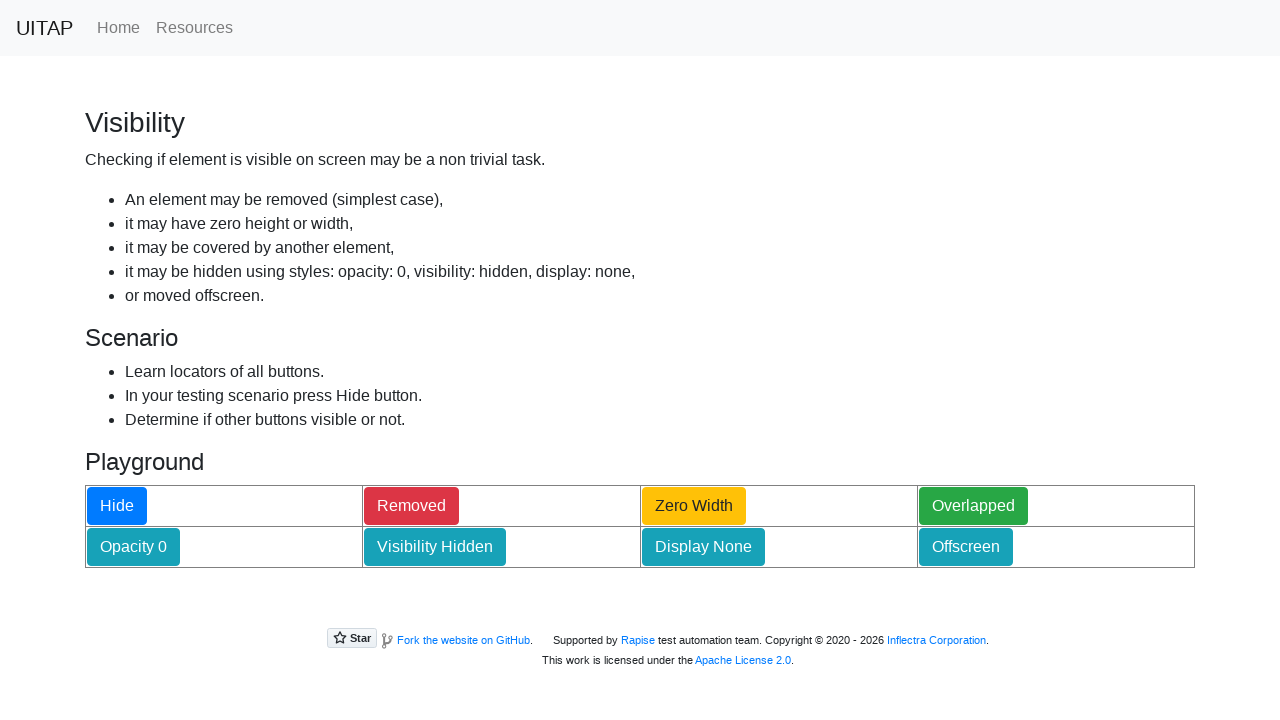

Located Zero Width button element
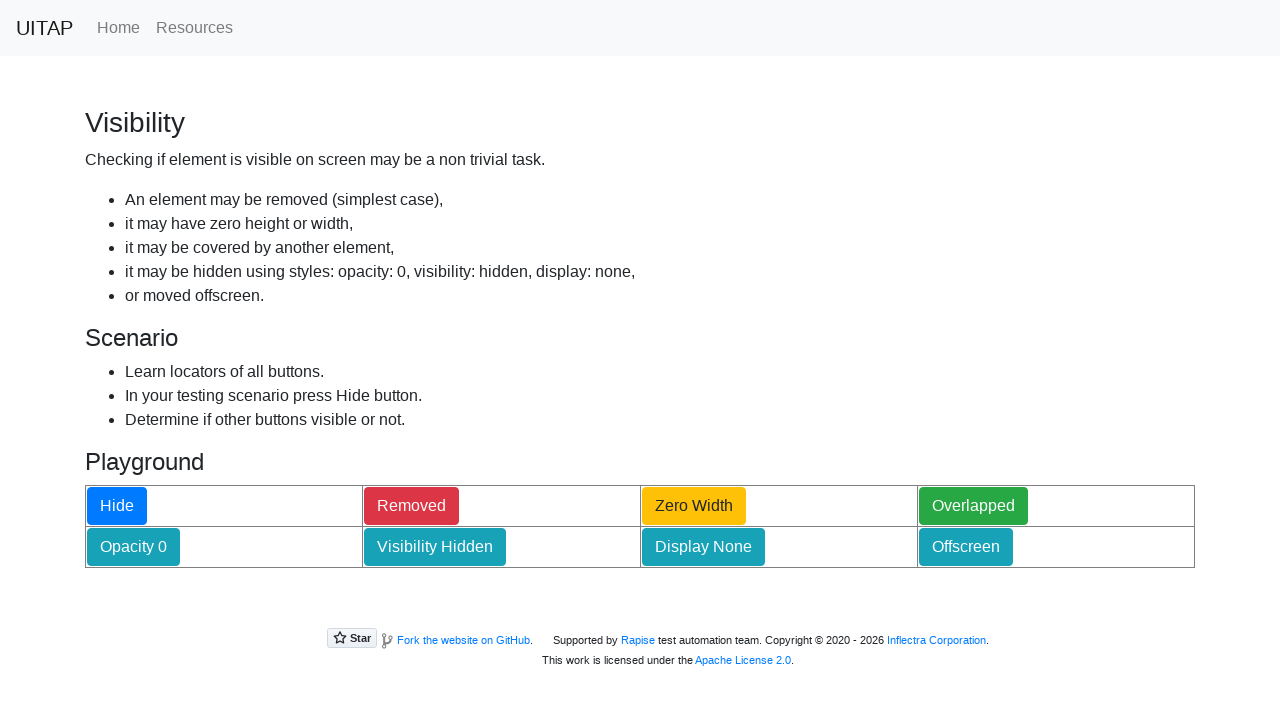

Located Overlapped button element
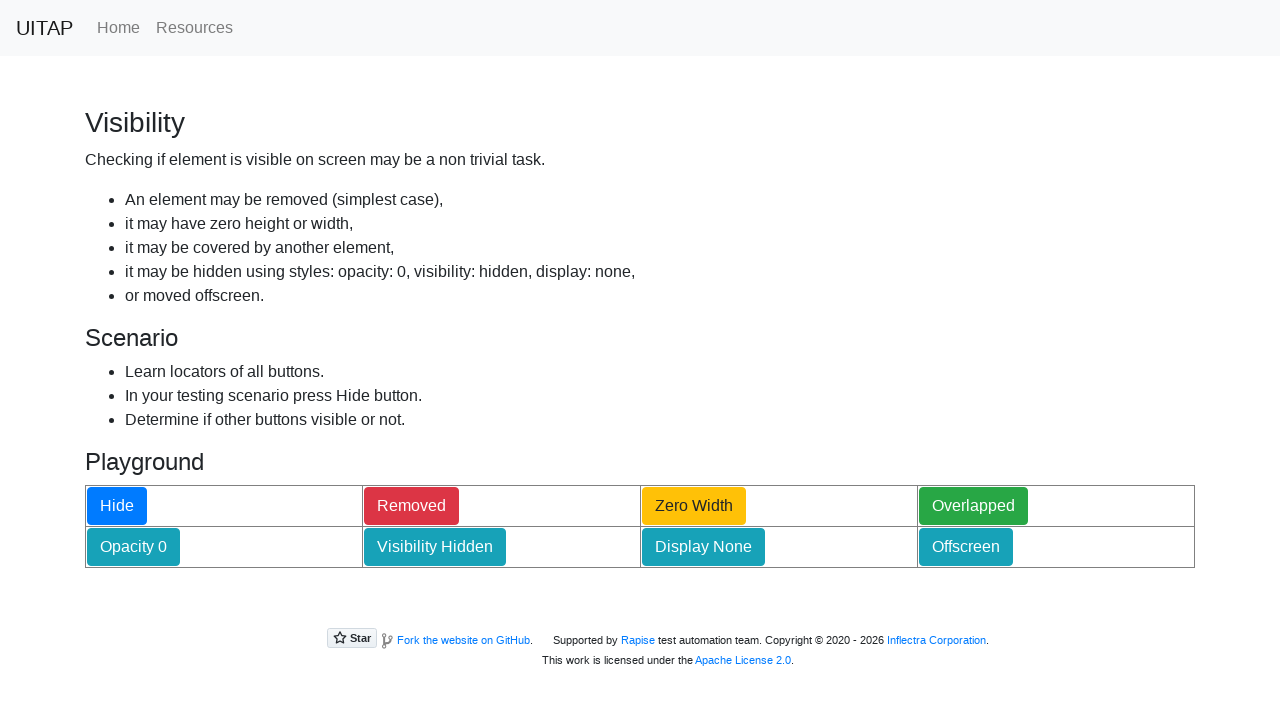

Located Transparent button element
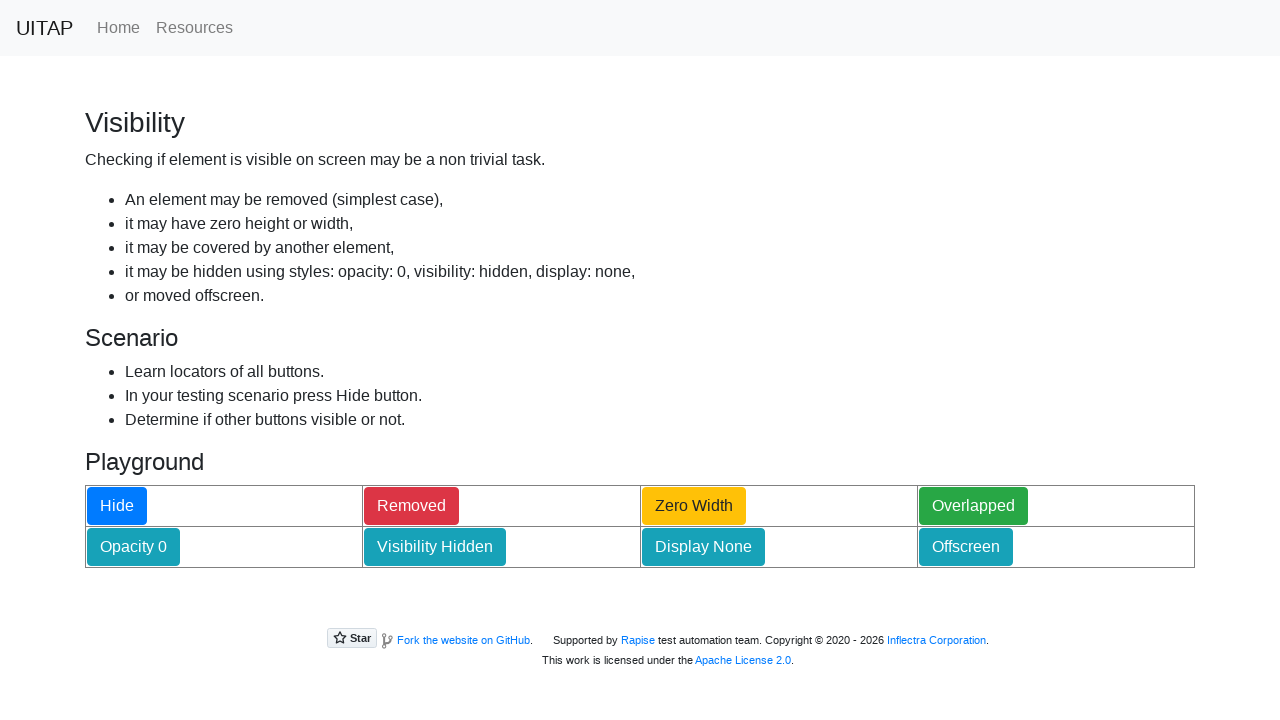

Located Invisible button element
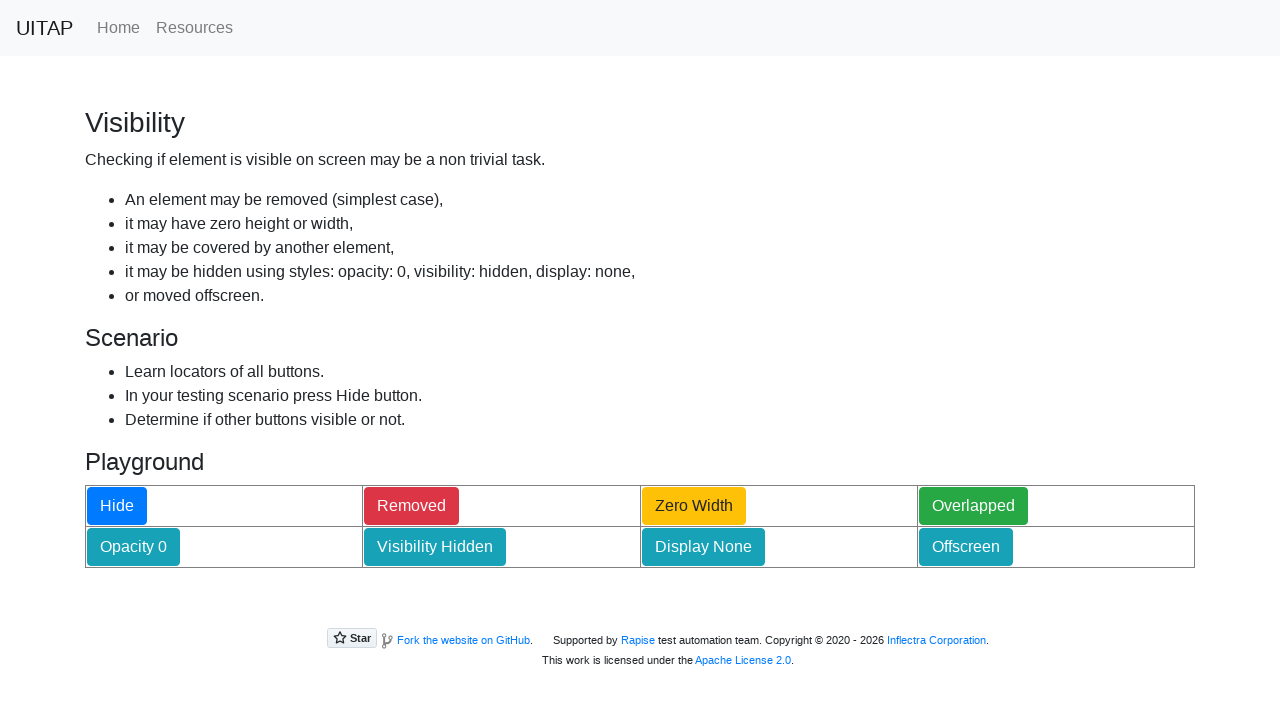

Located Not Displayed button element
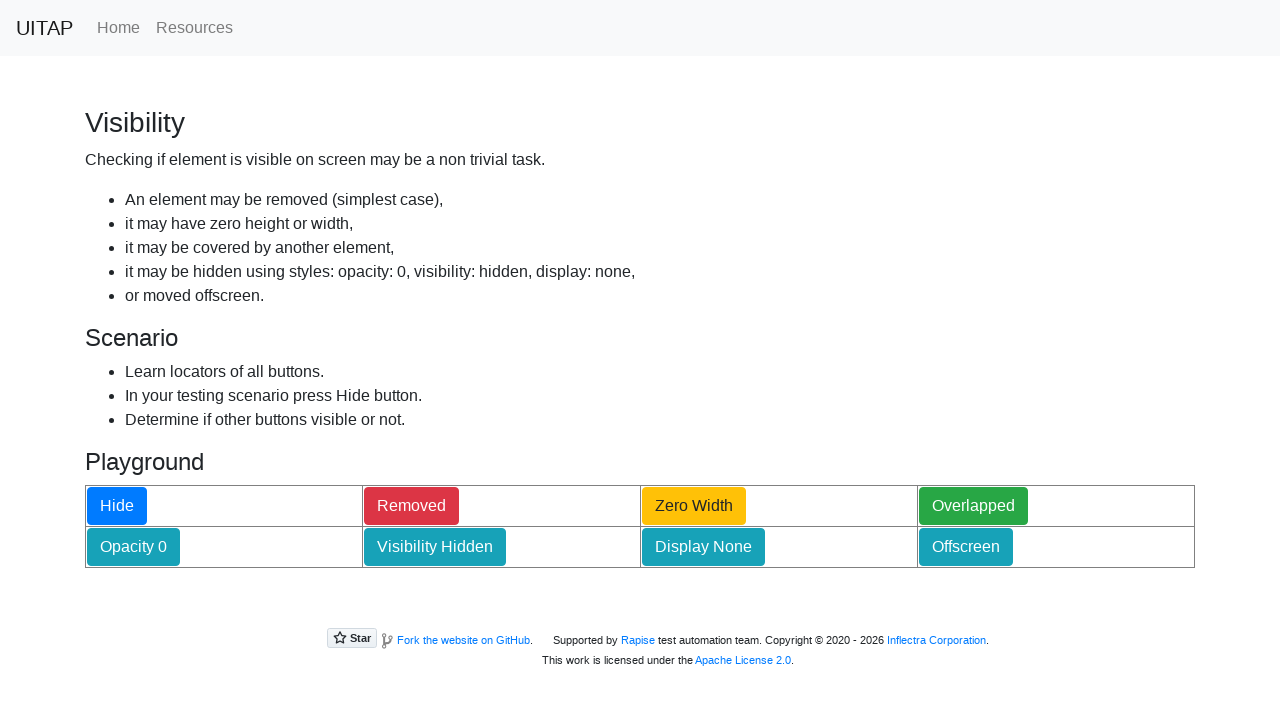

Located Offscreen button element
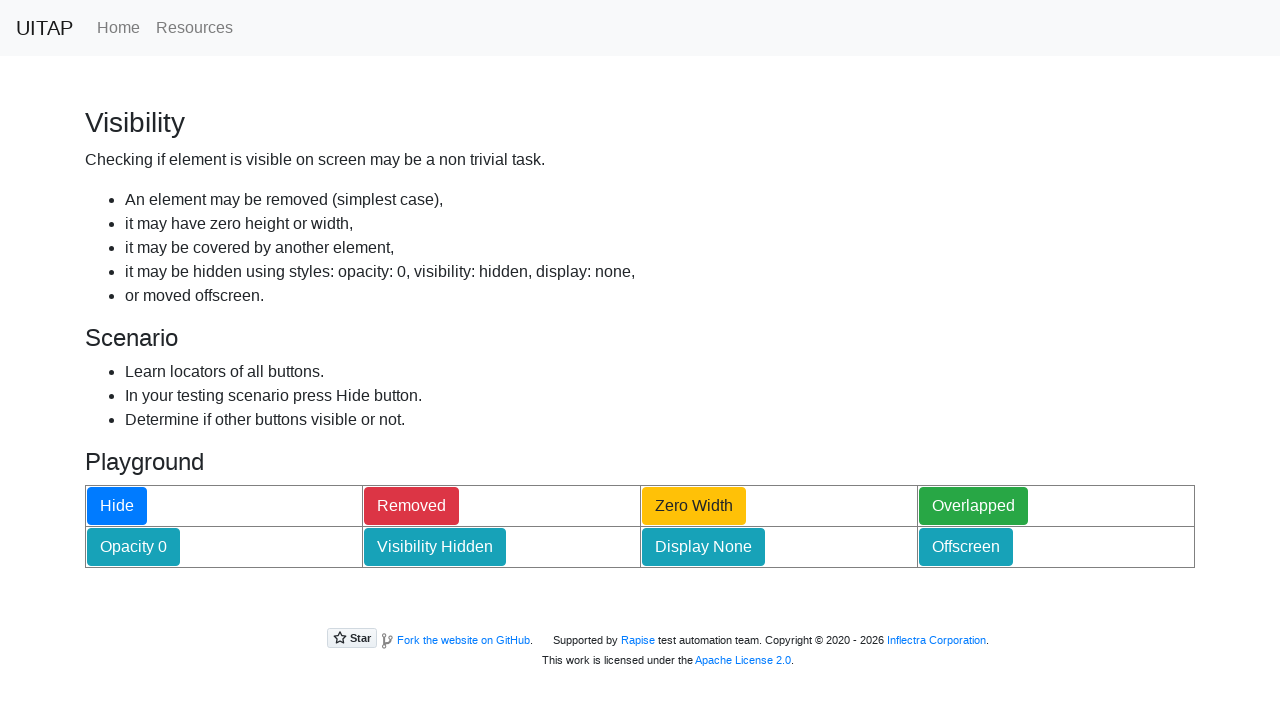

Clicked Hide button to trigger hiding of other buttons at (117, 506) on #hideButton
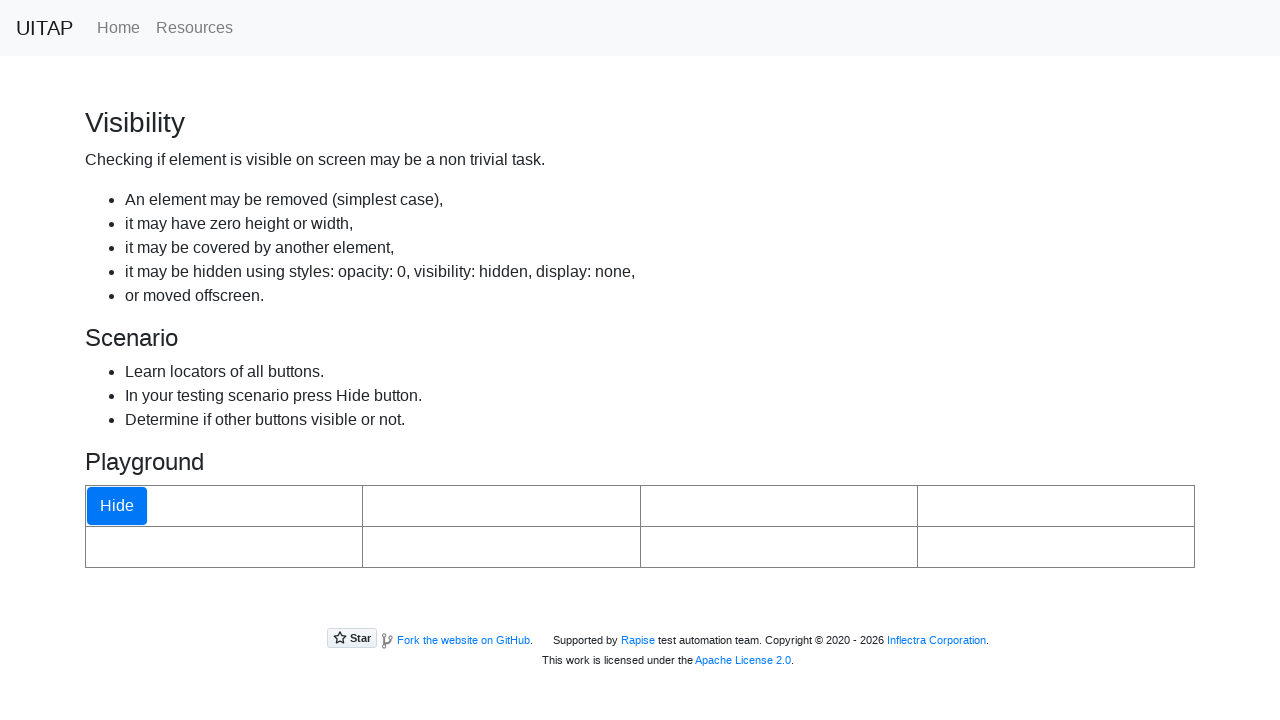

Waited 500ms for hide animation to complete
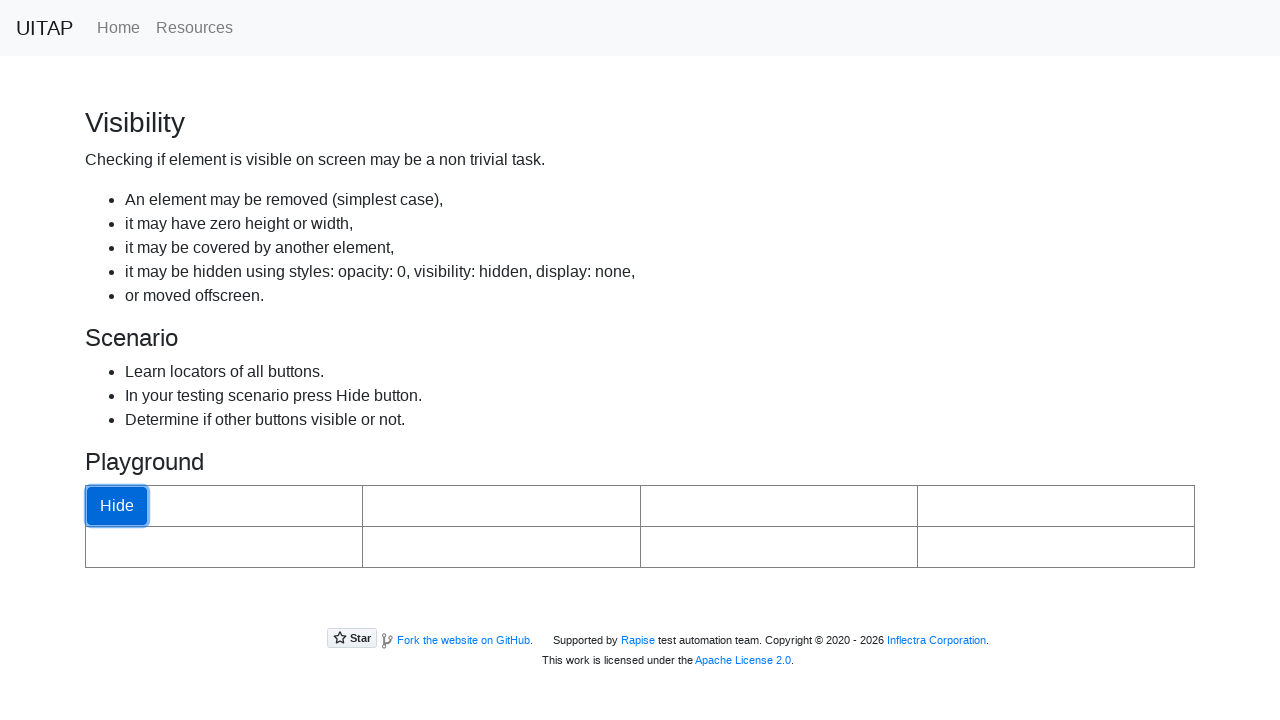

Refreshed the page
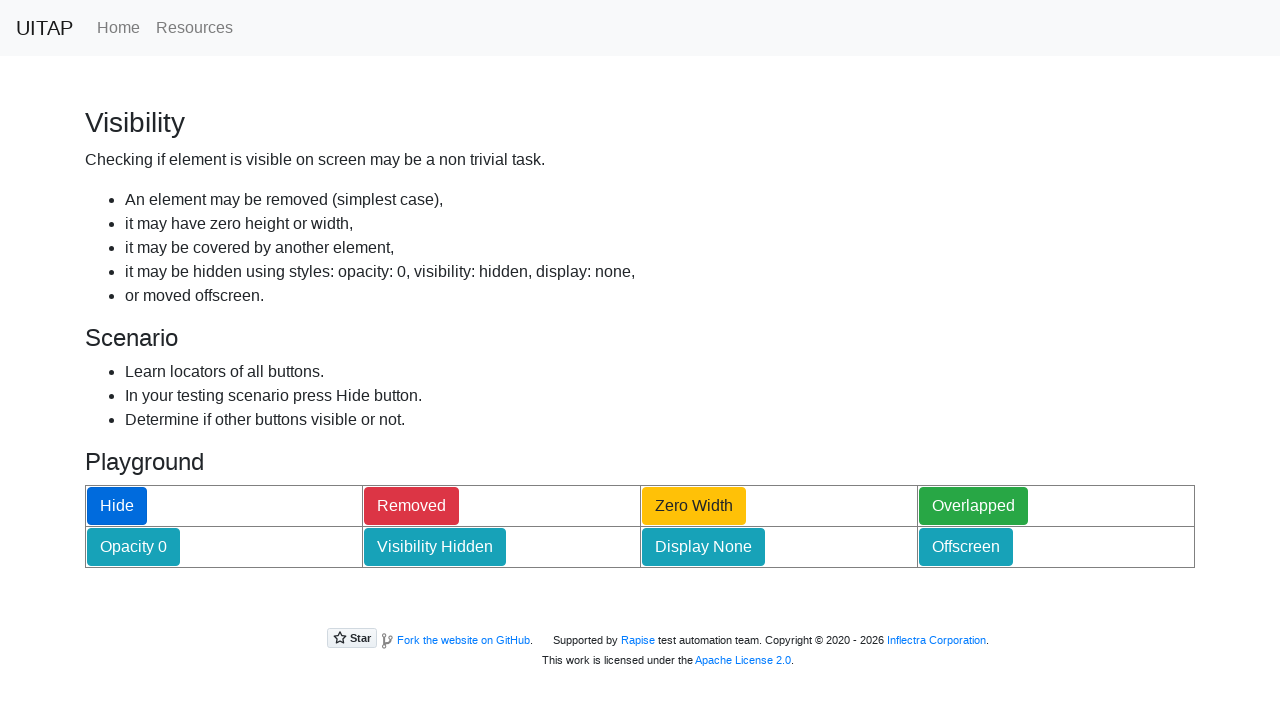

Page reloaded successfully - Hide button is visible again
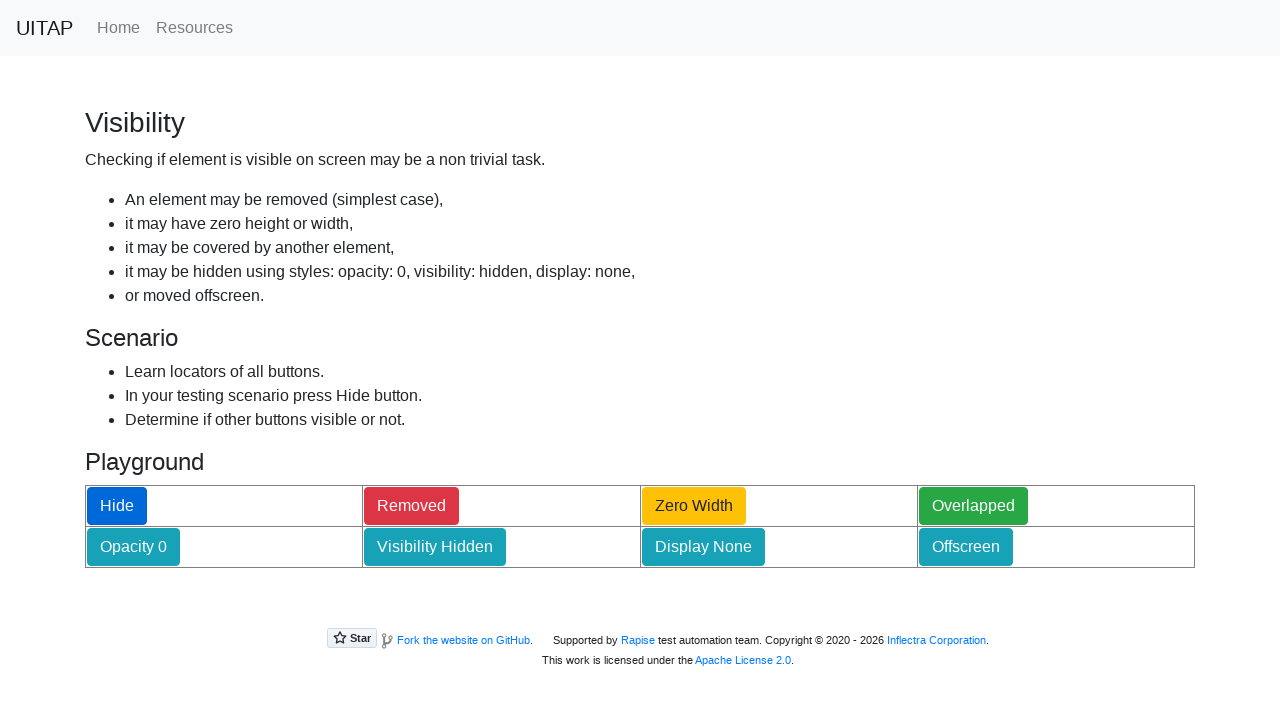

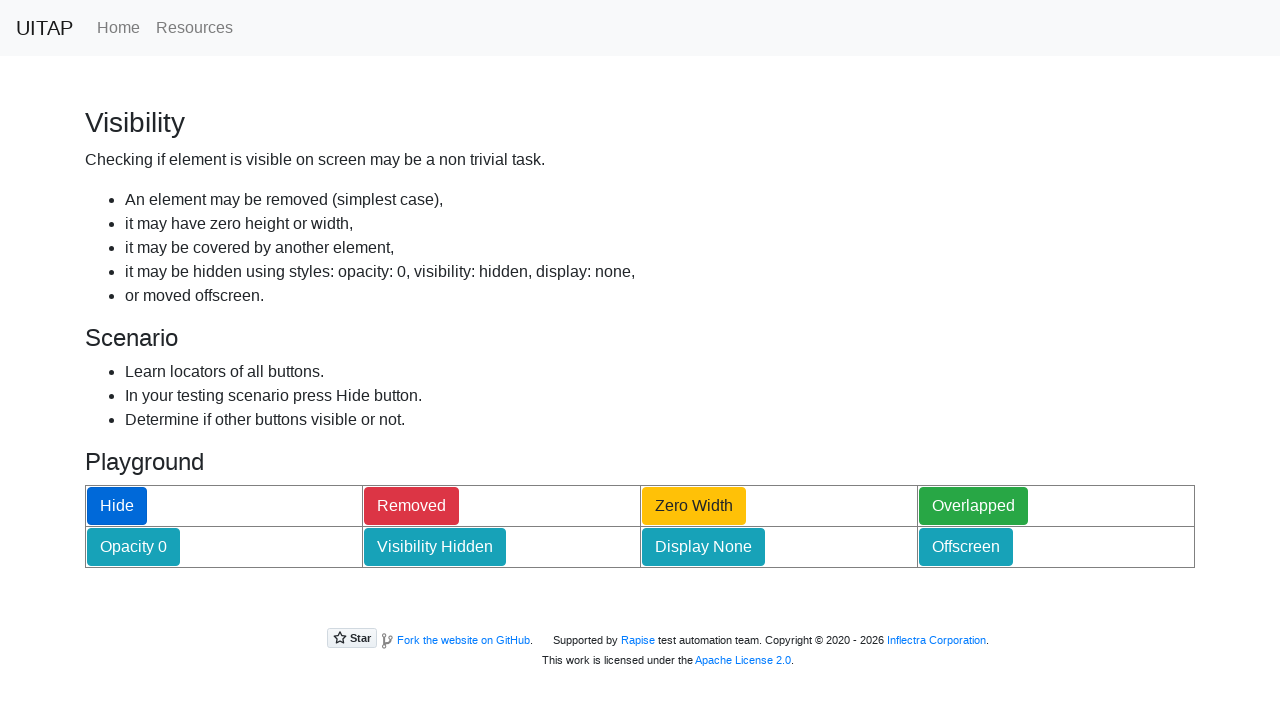